Tests selecting an option from a dropdown using the built-in select method and verifying the selection

Starting URL: https://the-internet.herokuapp.com/dropdown

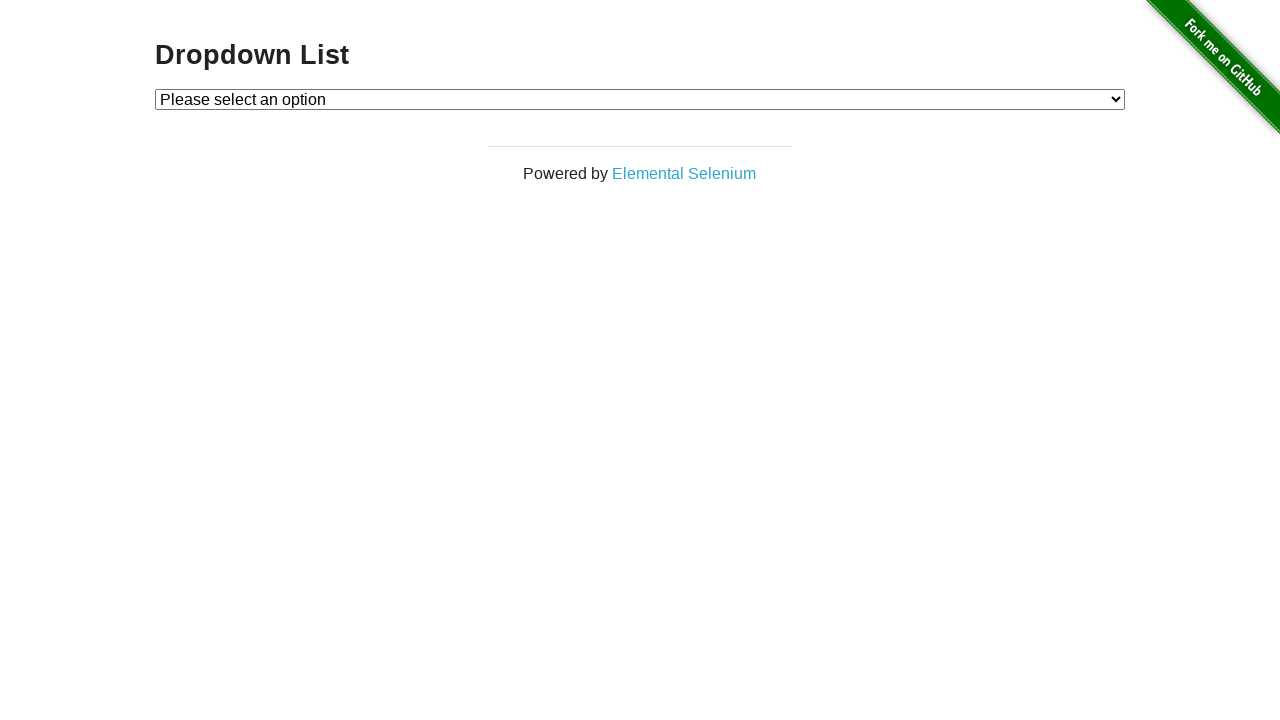

Selected 'Option 1' from dropdown using select method on #dropdown
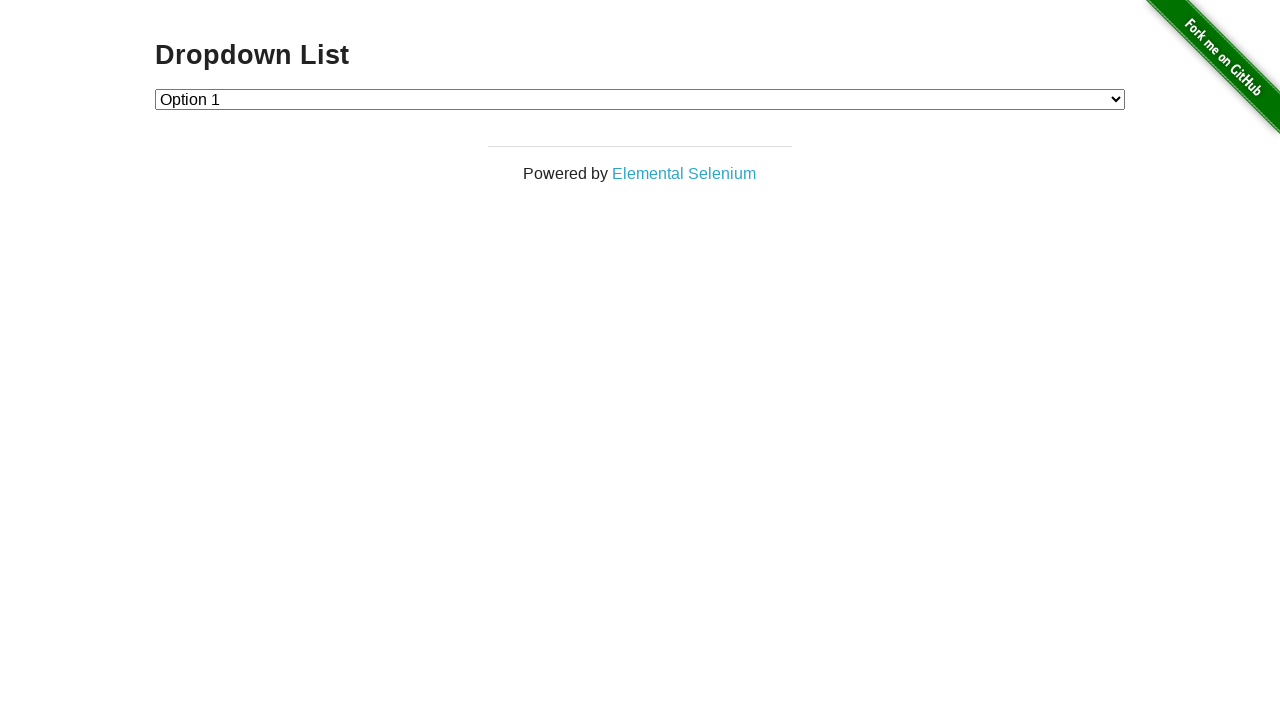

Retrieved selected option text: 'Option 1'
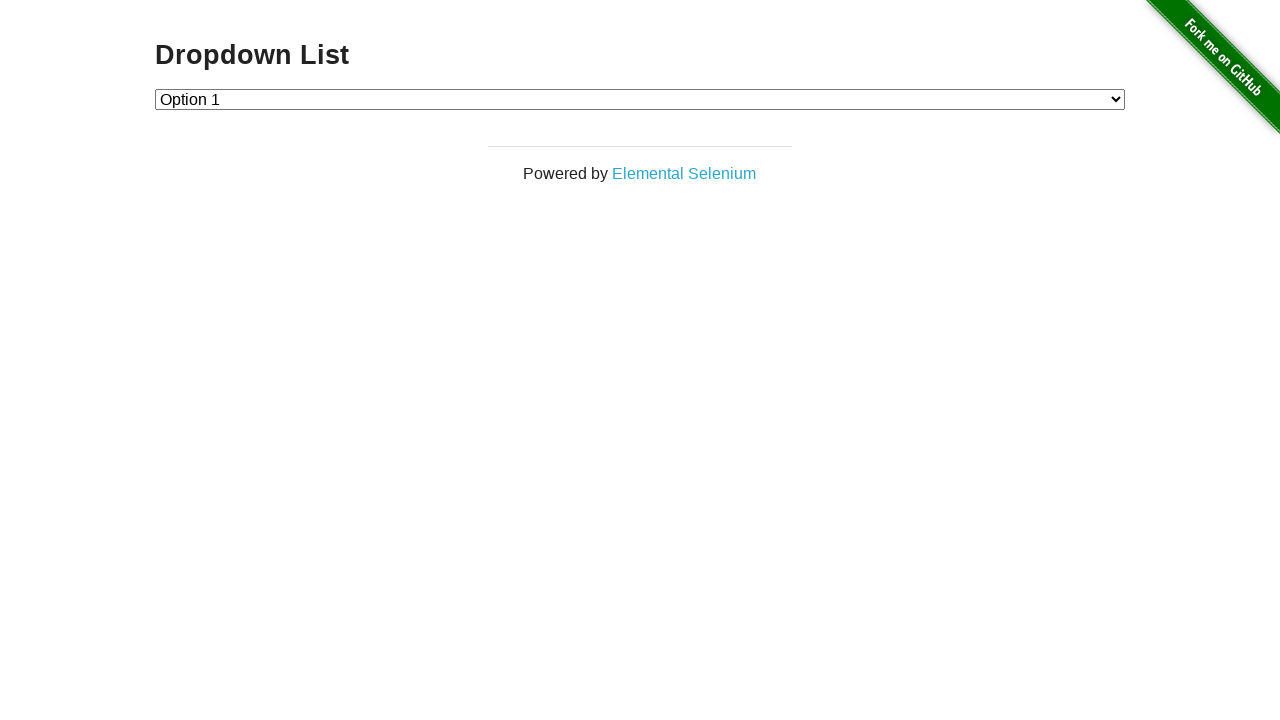

Verified that 'Option 1' is correctly selected in the dropdown
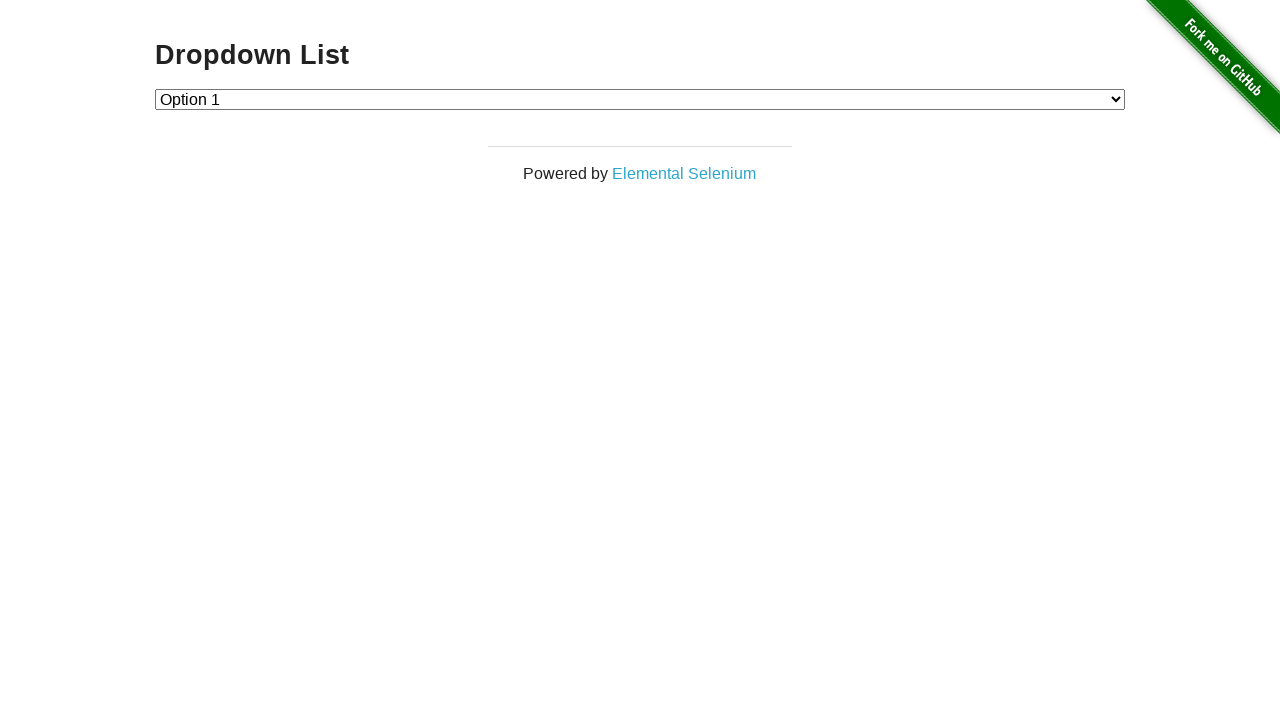

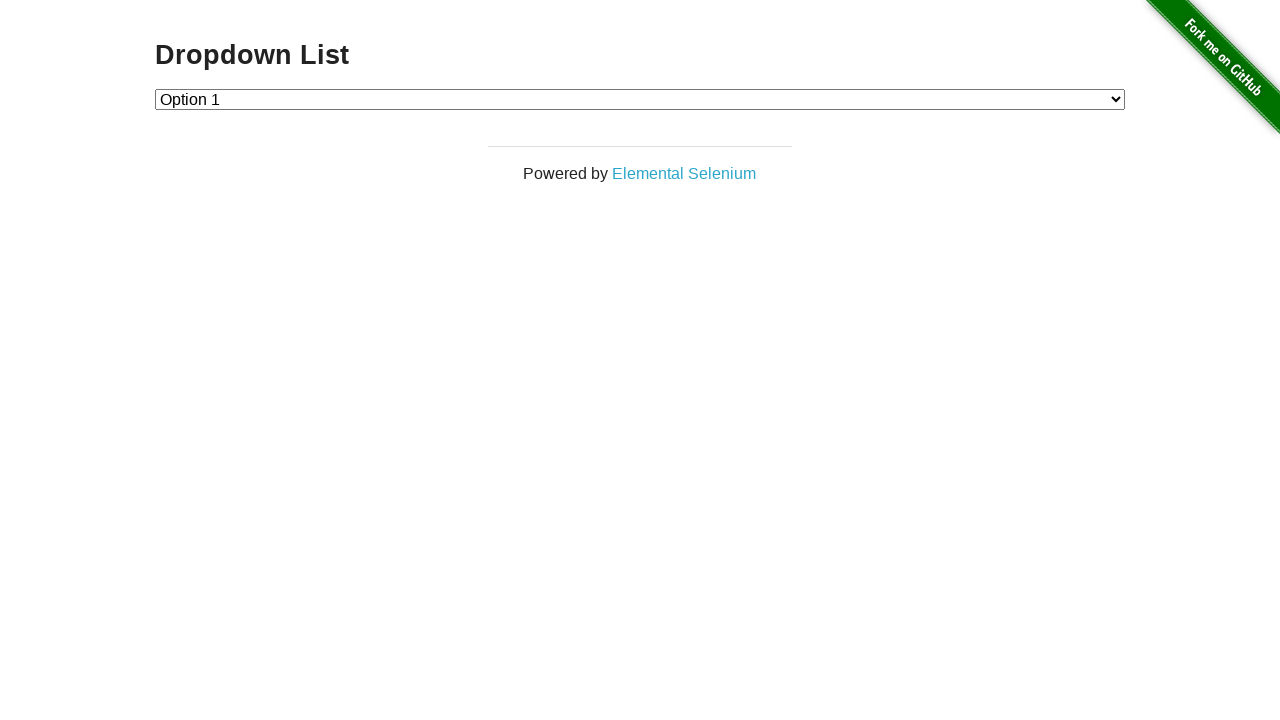